Navigates to the Simplilearn homepage and loads the page. This is a basic browser automation example that opens the website.

Starting URL: https://www.simplilearn.com/

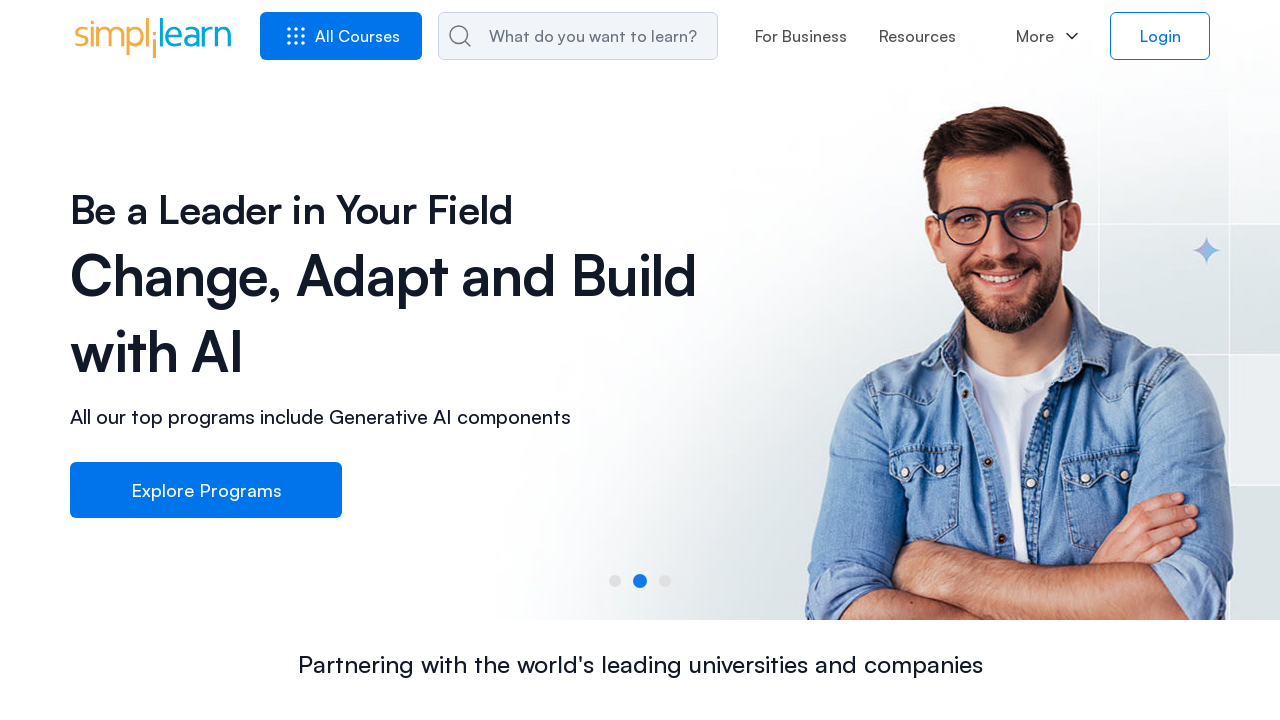

Waited for page DOM to be fully loaded
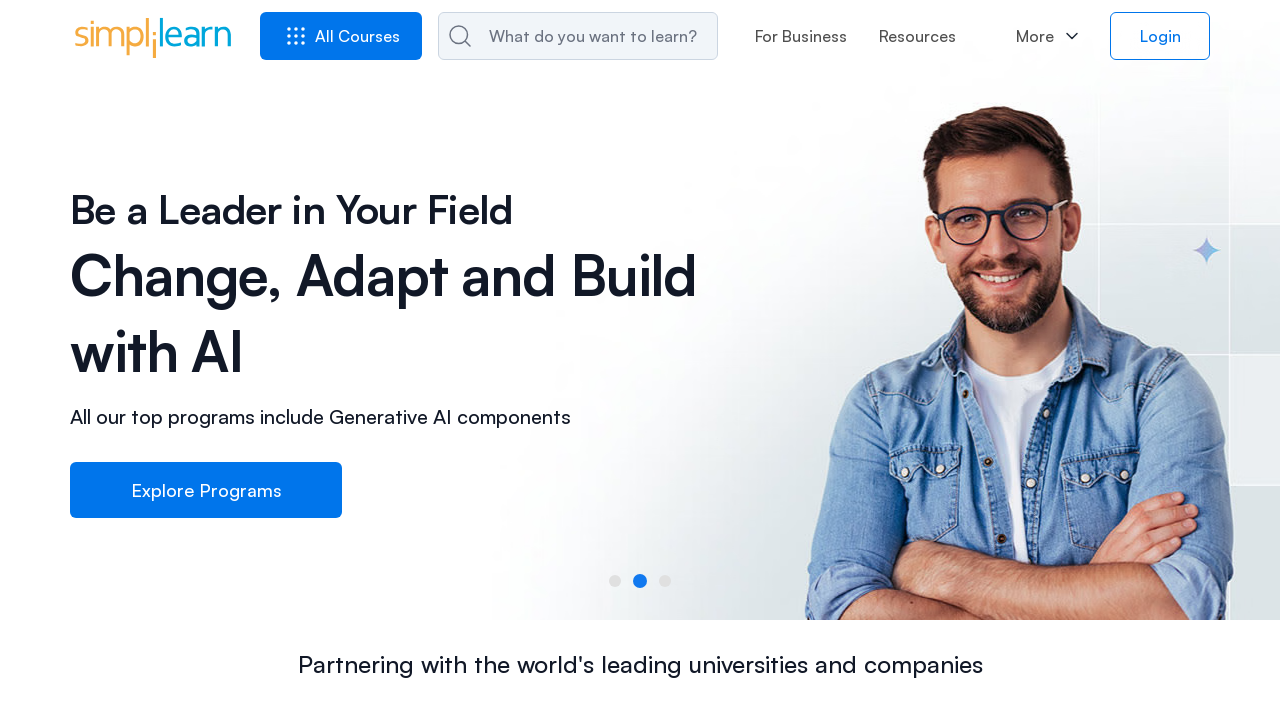

Verified body element is present on Simplilearn homepage
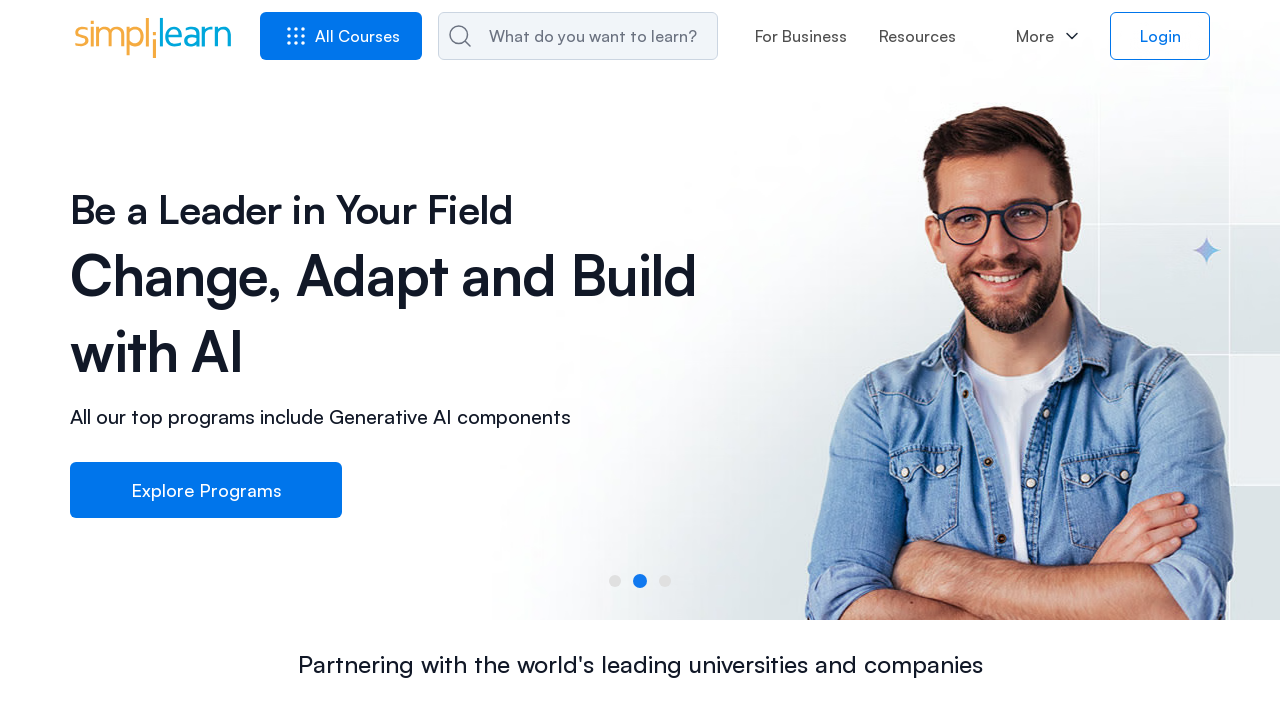

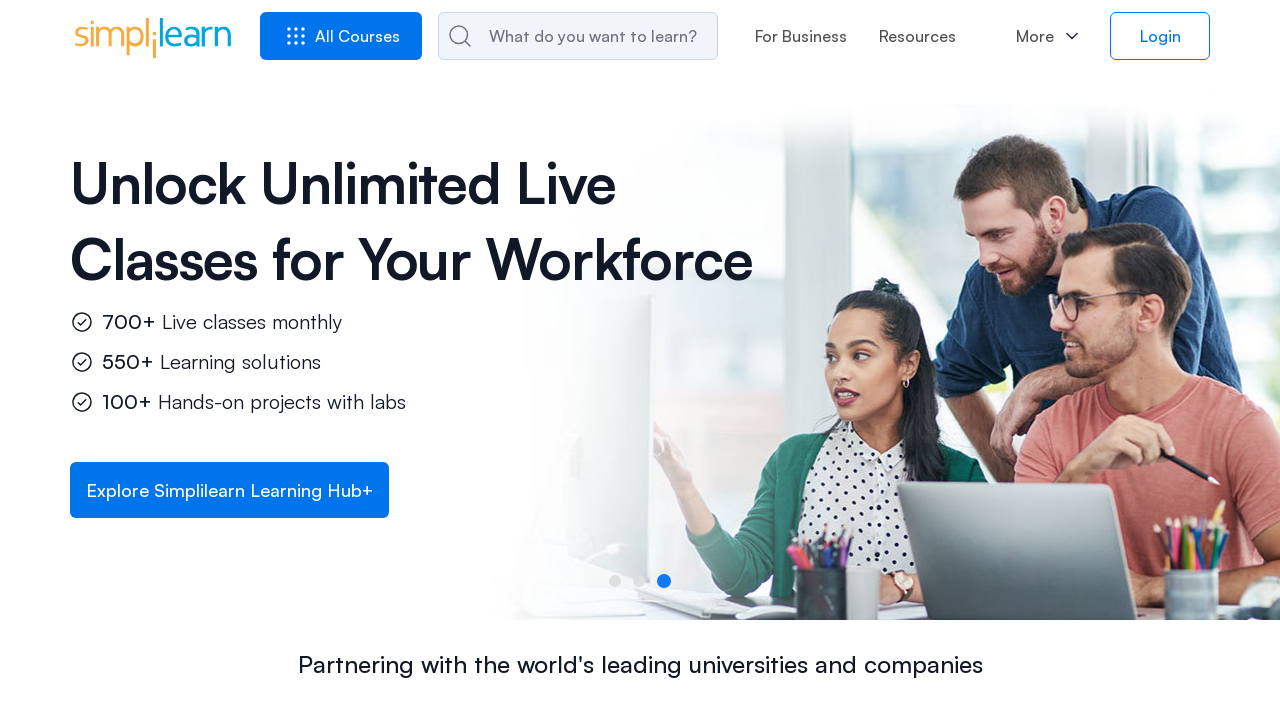